Tests marking individual items as complete by checking their toggle boxes

Starting URL: https://demo.playwright.dev/todomvc

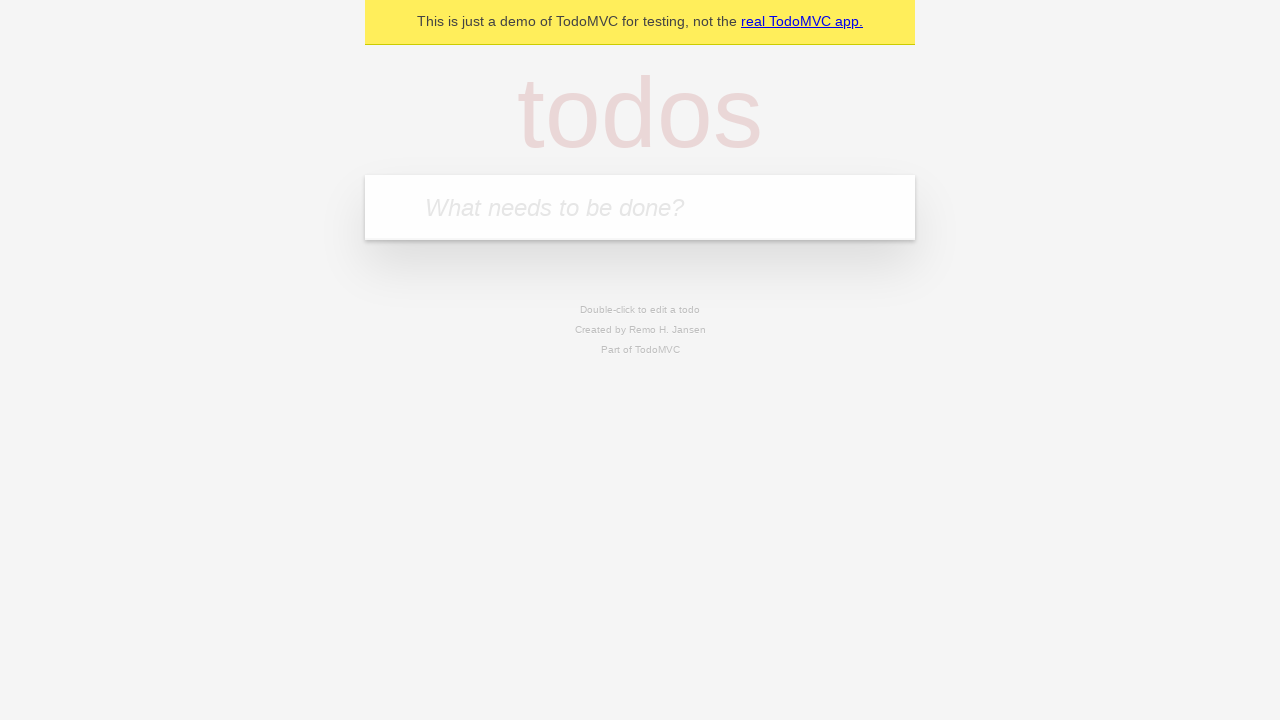

Filled new todo input with 'buy some cheese' on .new-todo
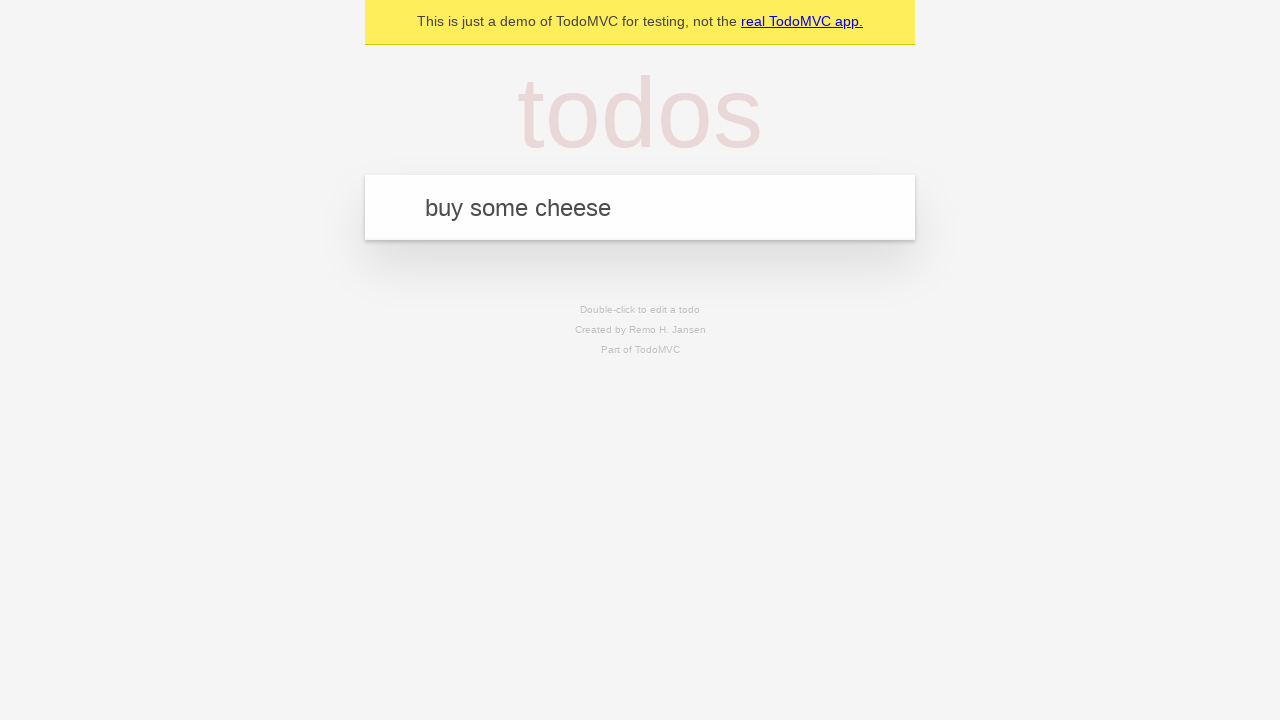

Pressed Enter to create first todo item on .new-todo
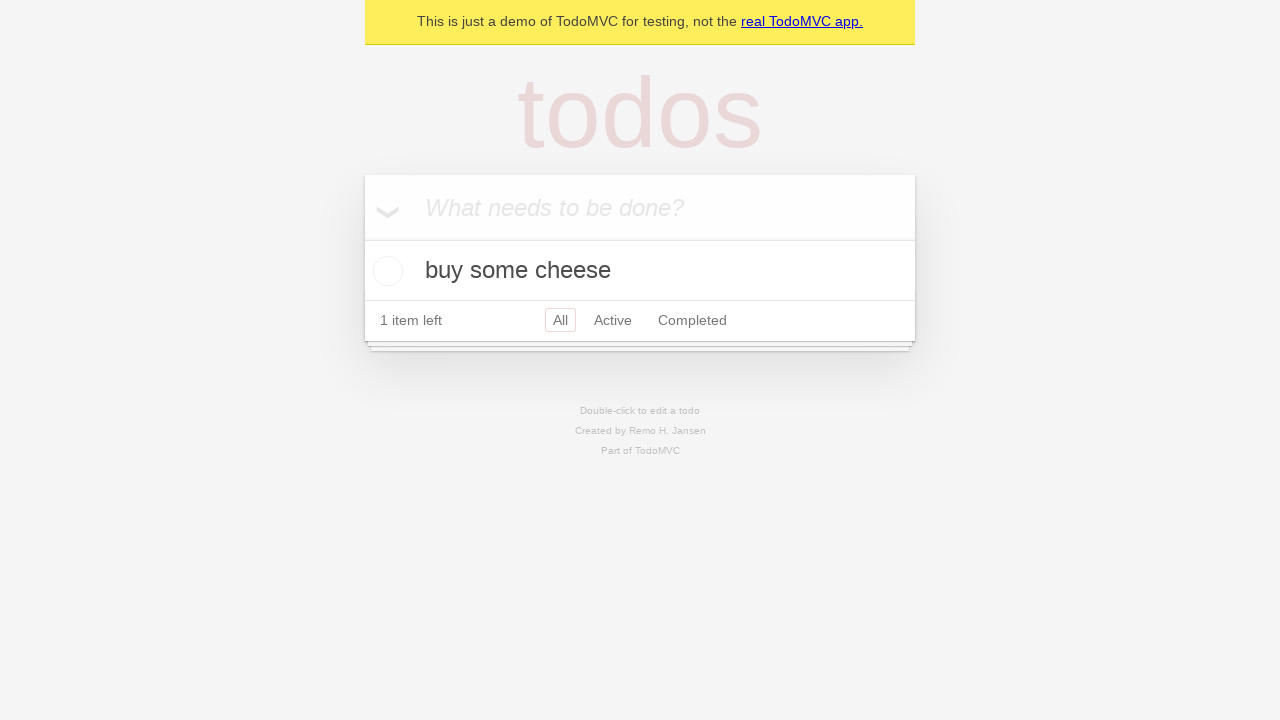

Filled new todo input with 'feed the cat' on .new-todo
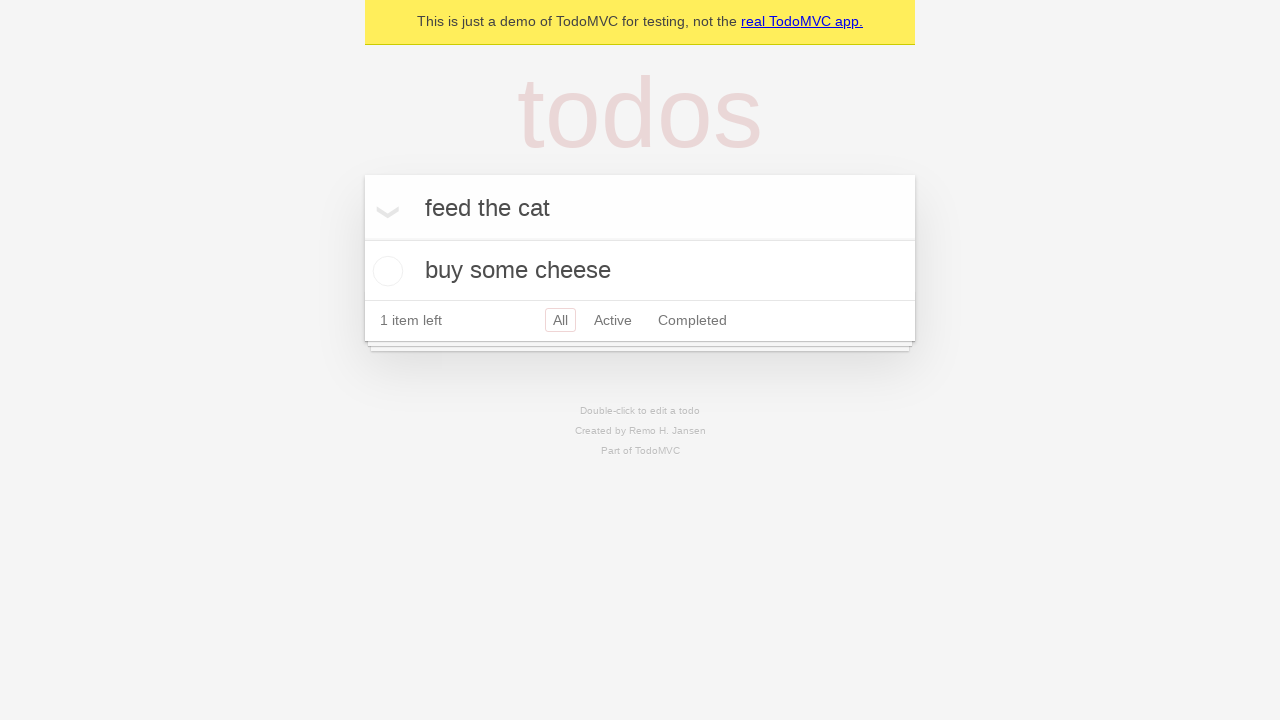

Pressed Enter to create second todo item on .new-todo
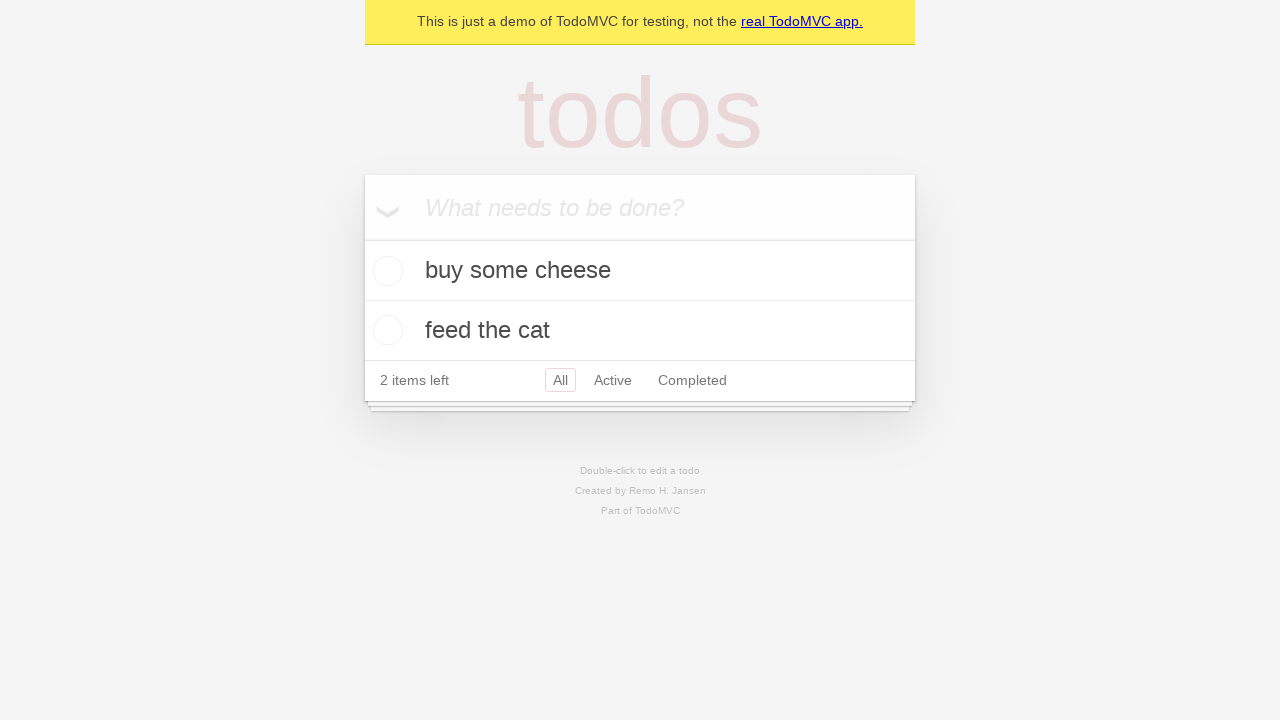

Marked first item 'buy some cheese' as complete by checking toggle at (385, 271) on .todo-list li >> nth=0 >> .toggle
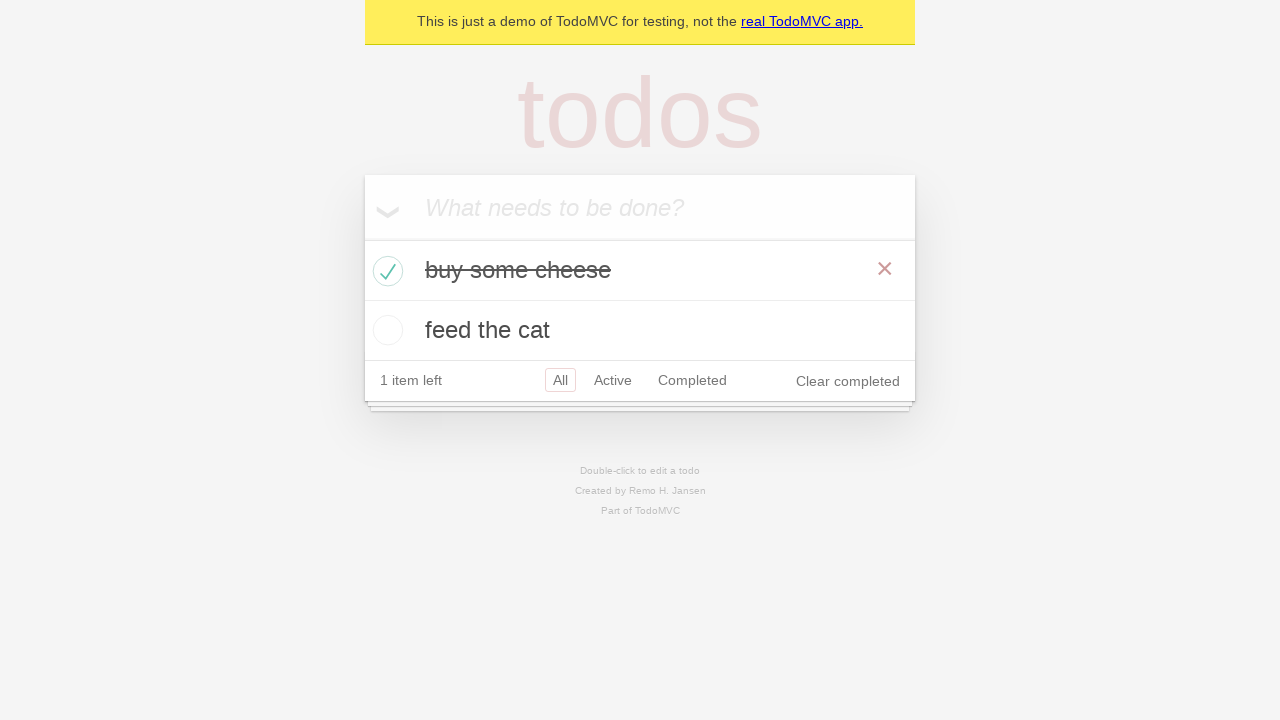

Marked second item 'feed the cat' as complete by checking toggle at (385, 330) on .todo-list li >> nth=1 >> .toggle
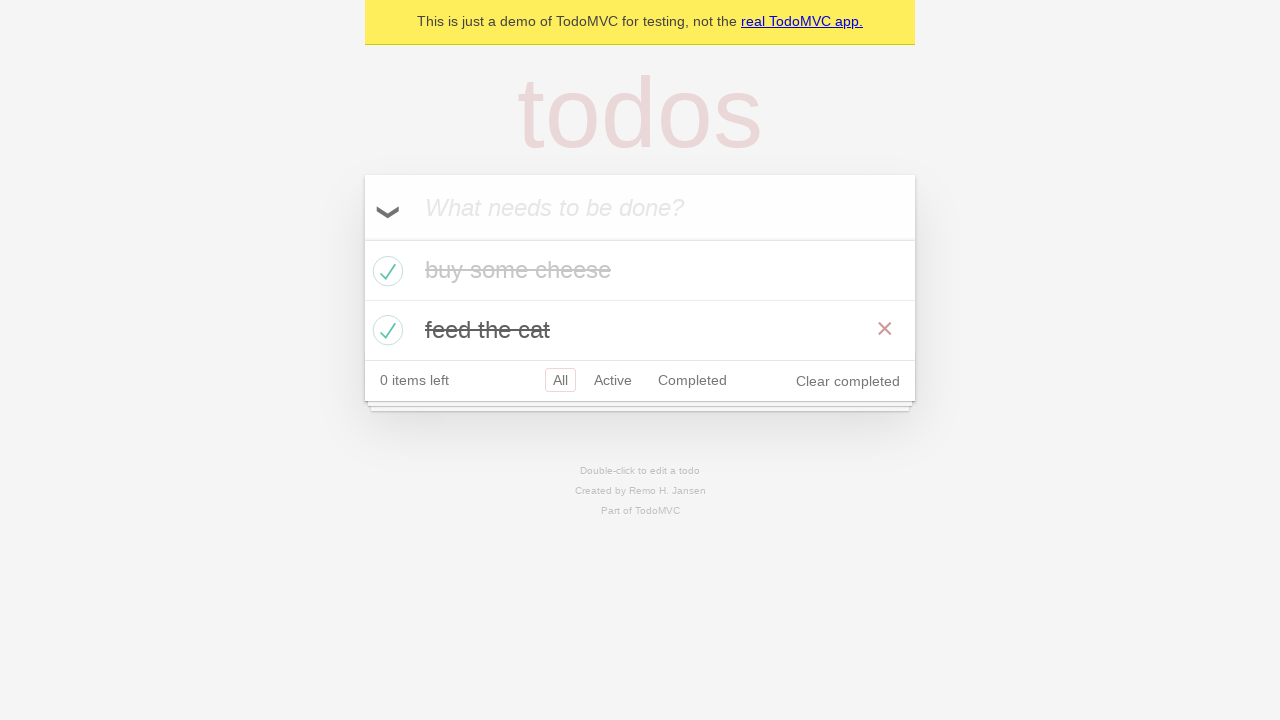

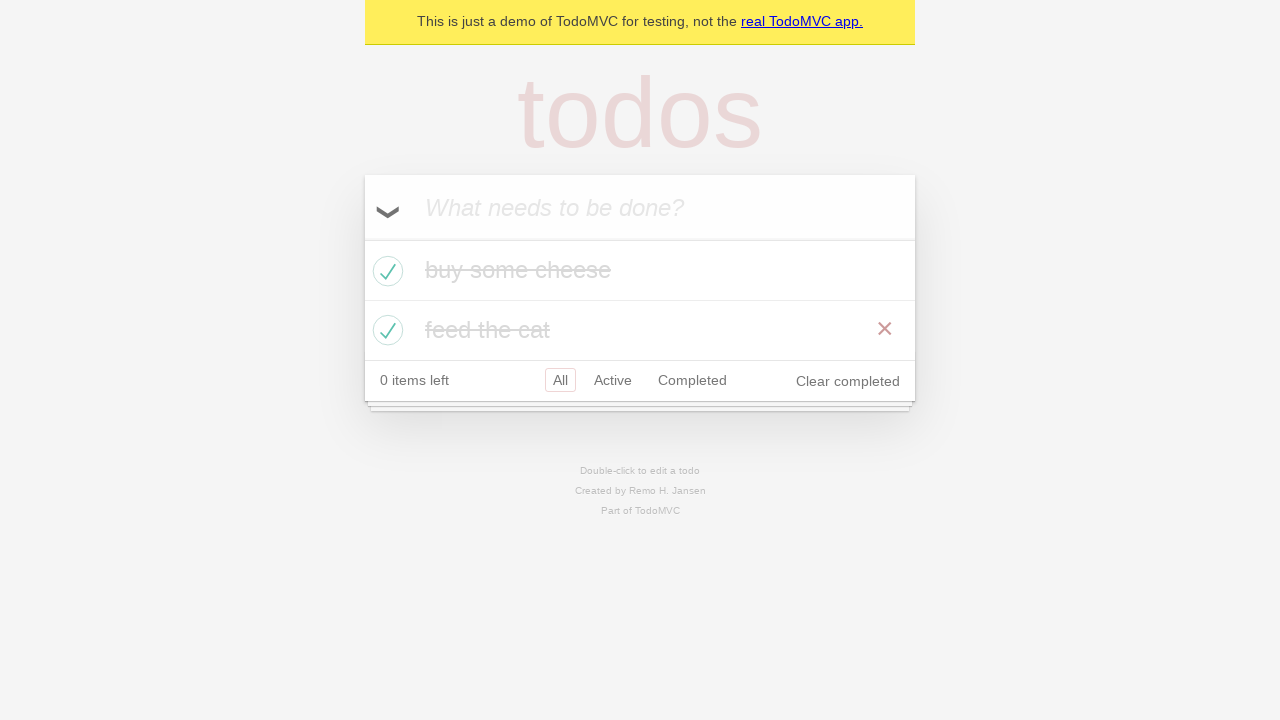